Navigates to Yahoo Japan's homepage and verifies that an image element is present on the page.

Starting URL: https://www.yahoo.co.jp/

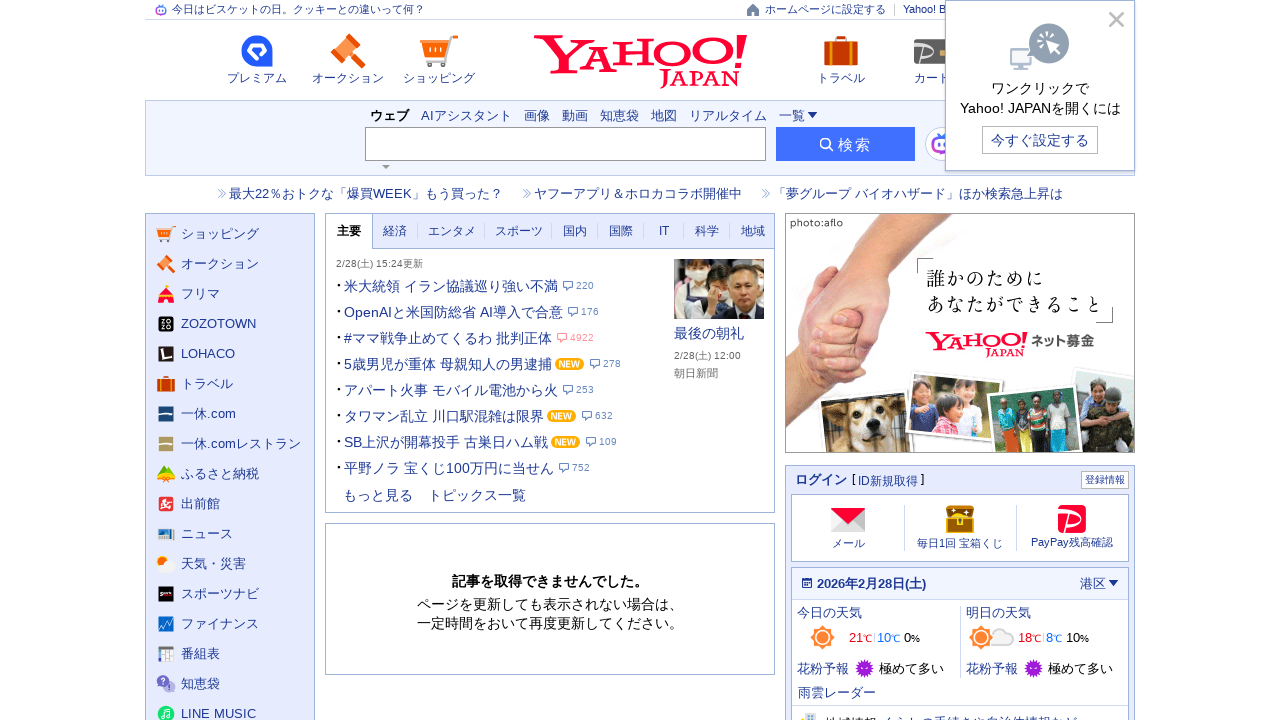

Navigated to Yahoo Japan homepage
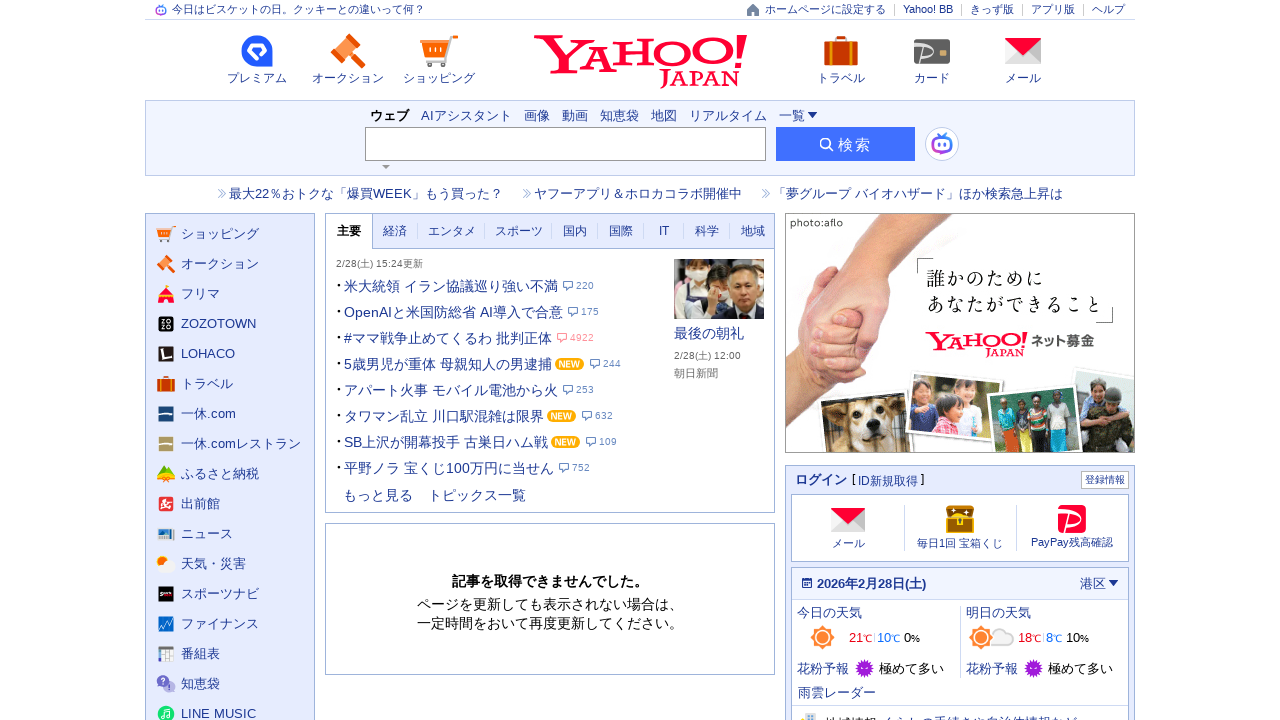

Image element loaded on the page
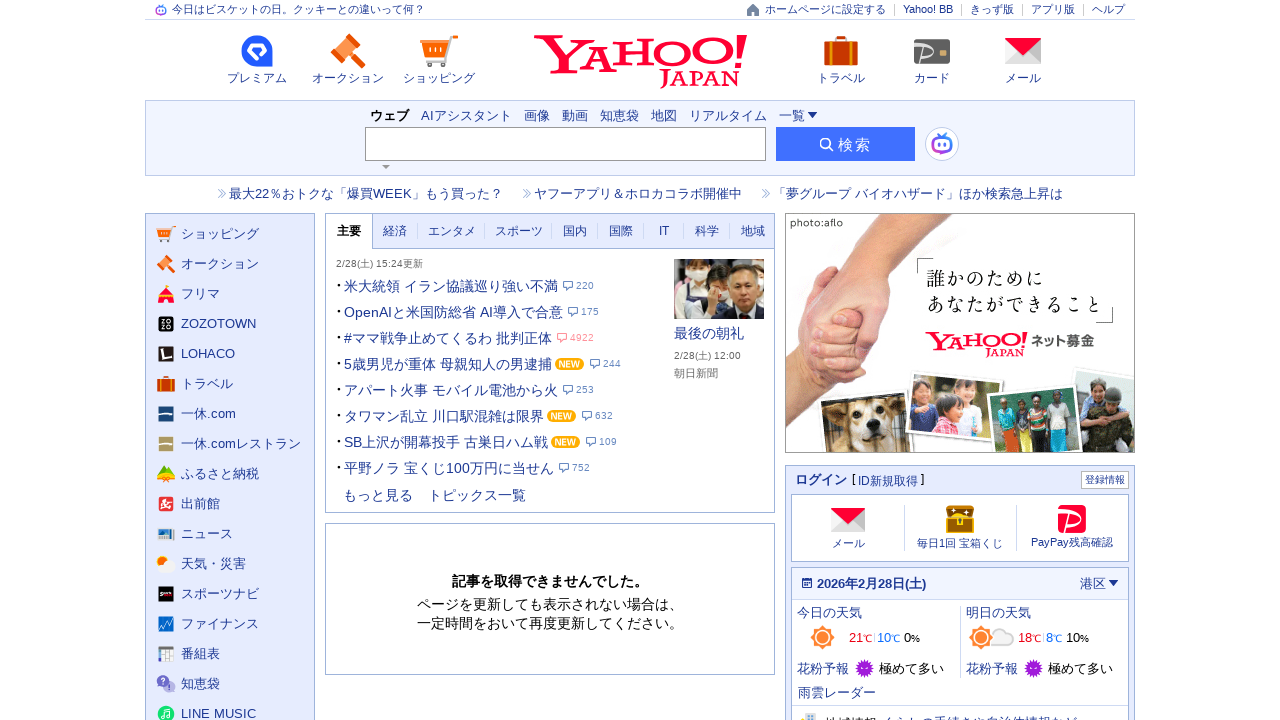

Located first image element on the page
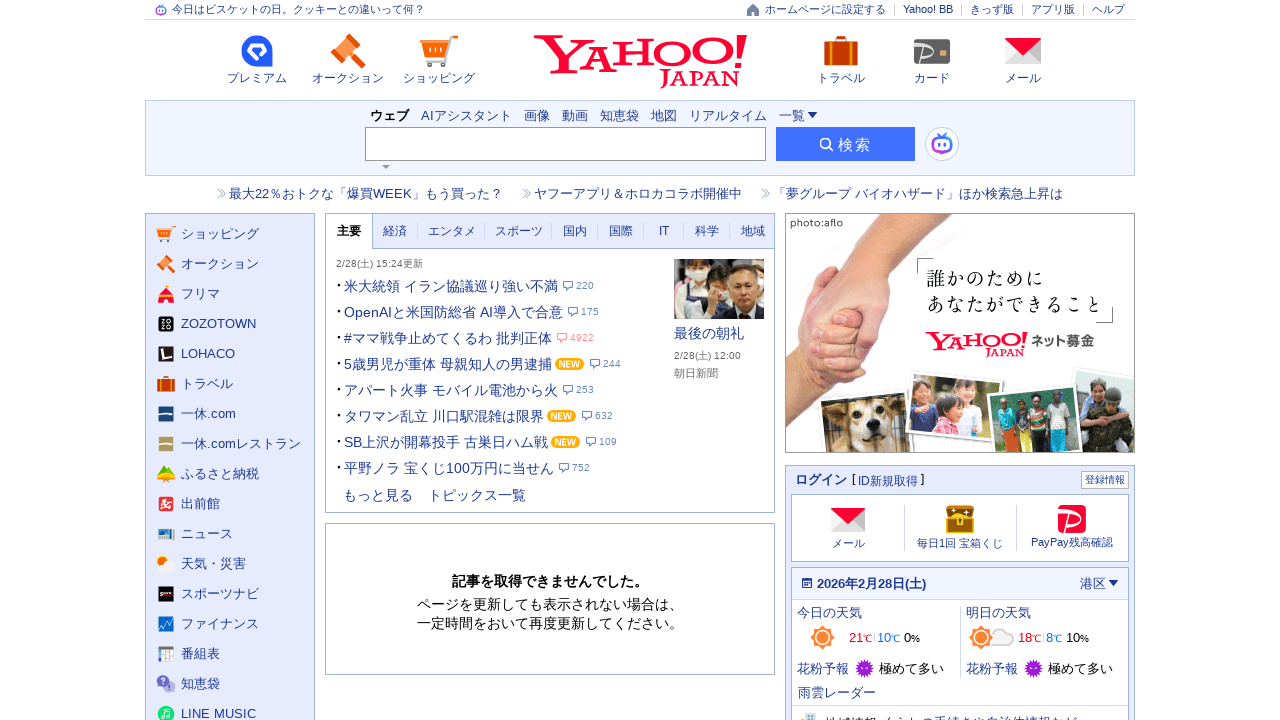

Image element is visible
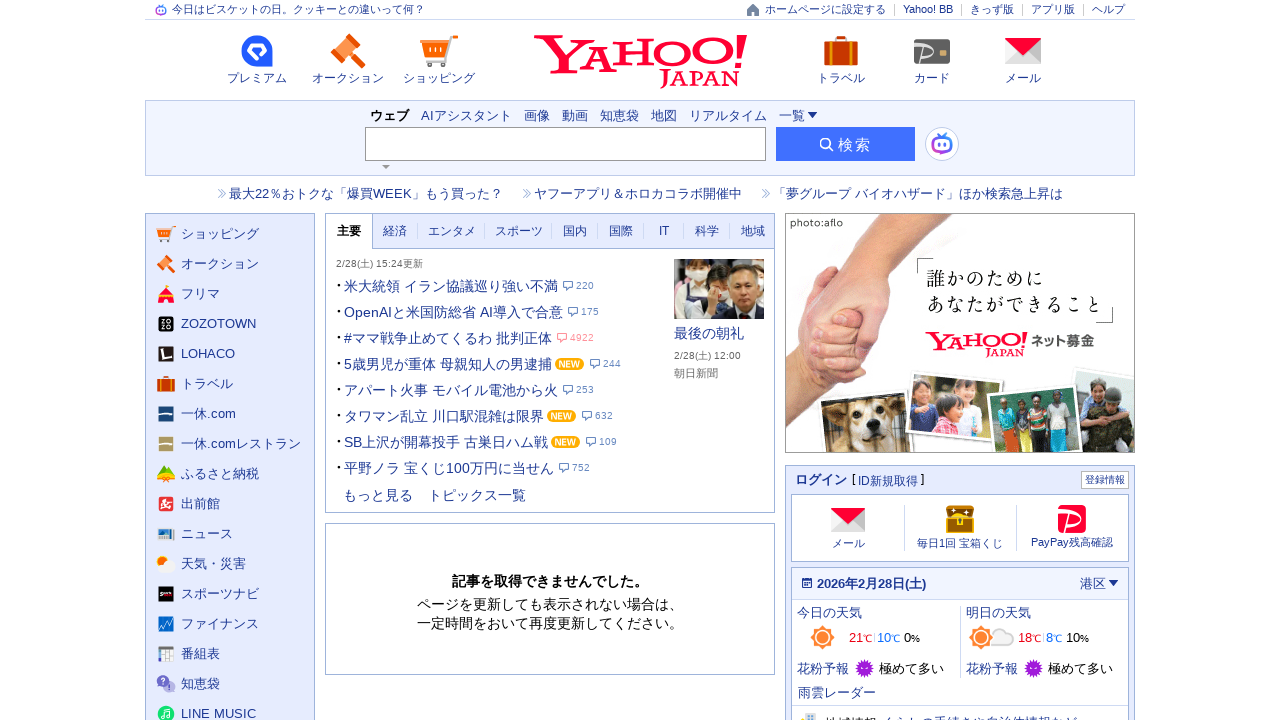

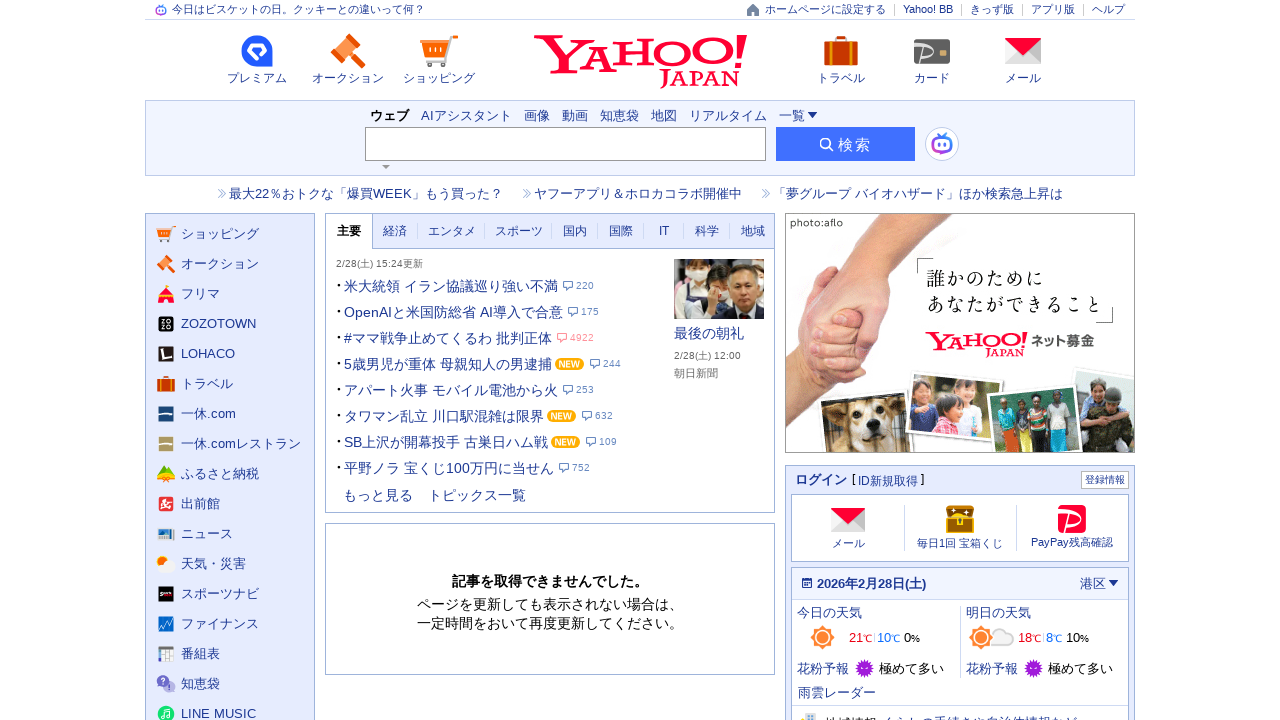